Tests mouse hover functionality by hovering over a menu item on the DemoQA website

Starting URL: http://demoqa.com/menu/

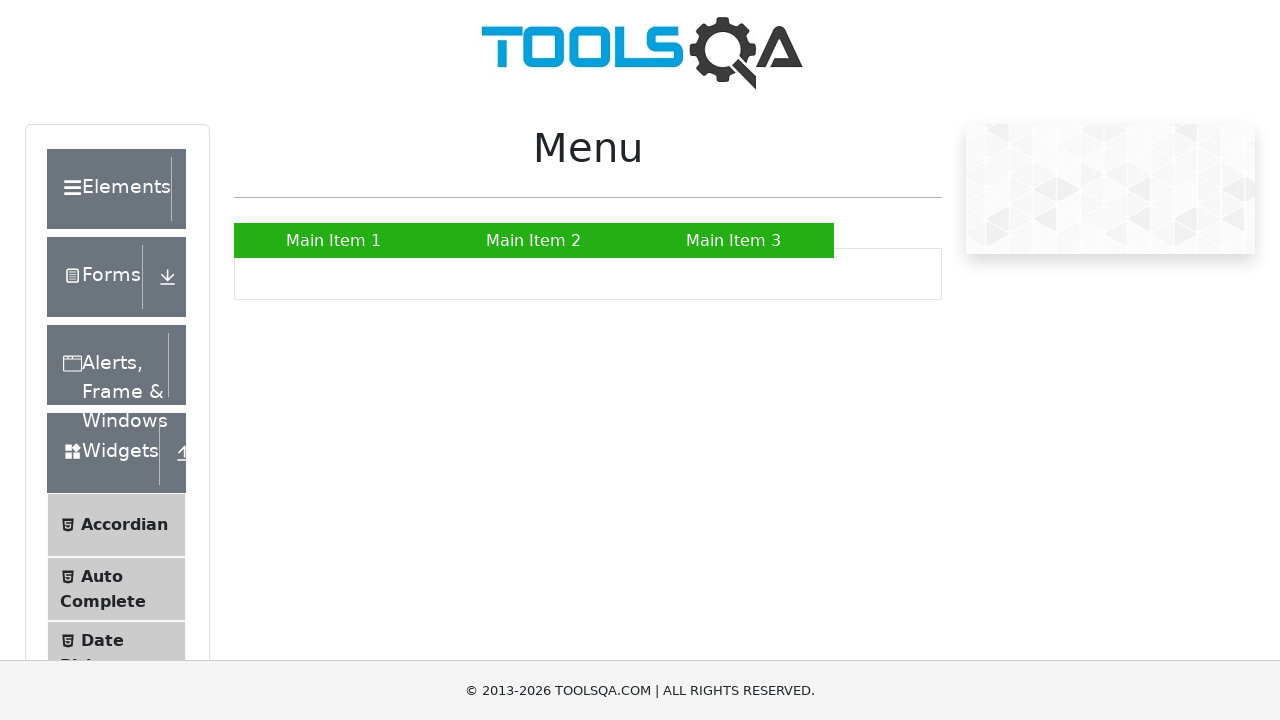

Located menu item to hover over using XPath
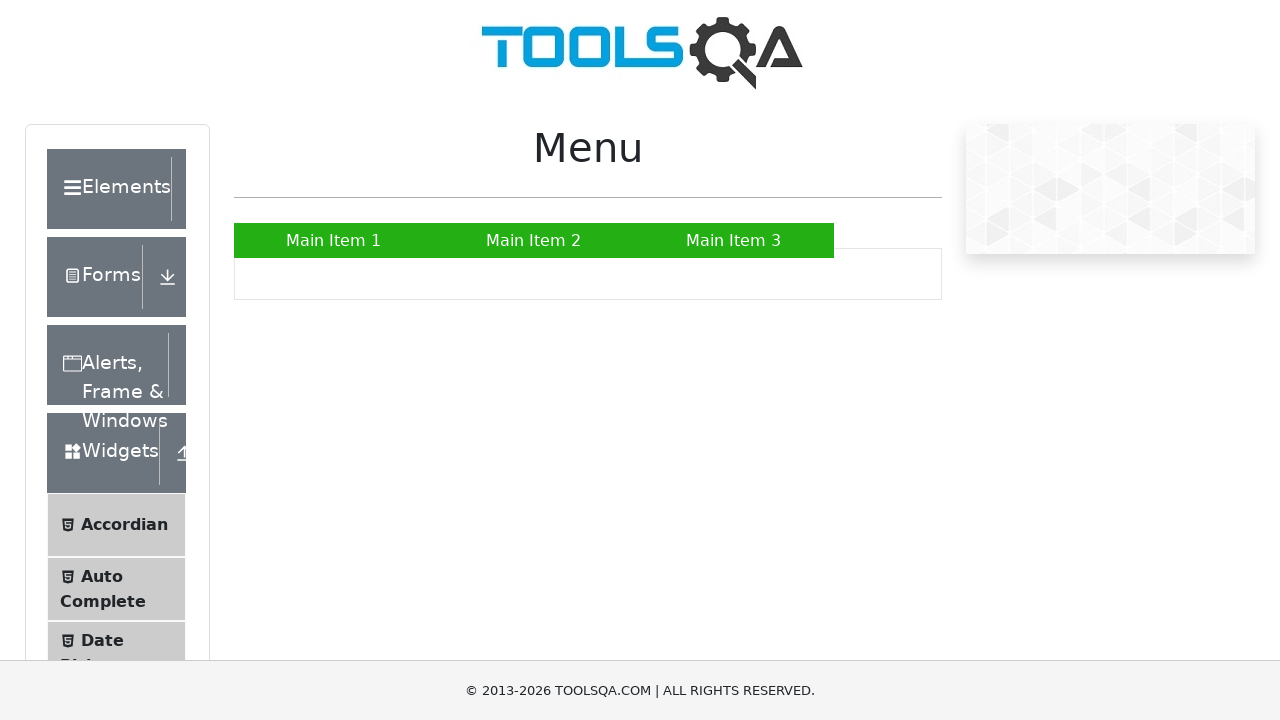

Hovered over menu item on DemoQA website at (534, 240) on xpath=//*[@id='nav']/li[2]/a
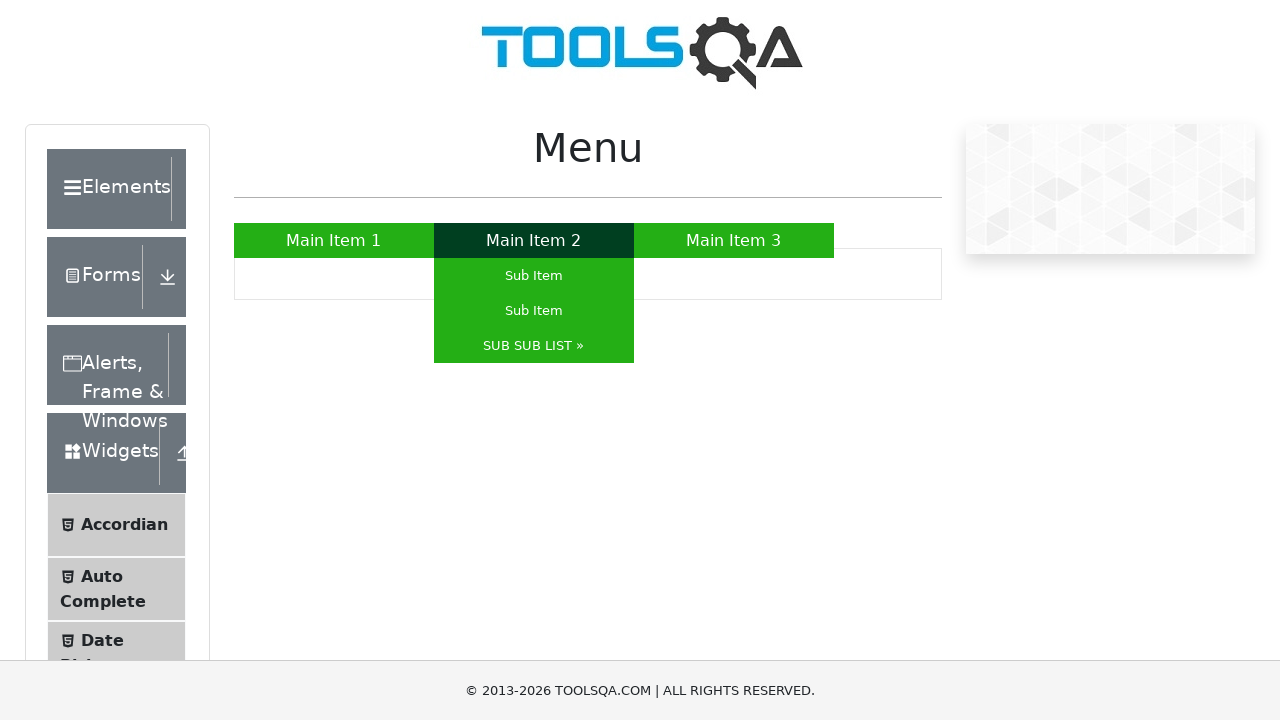

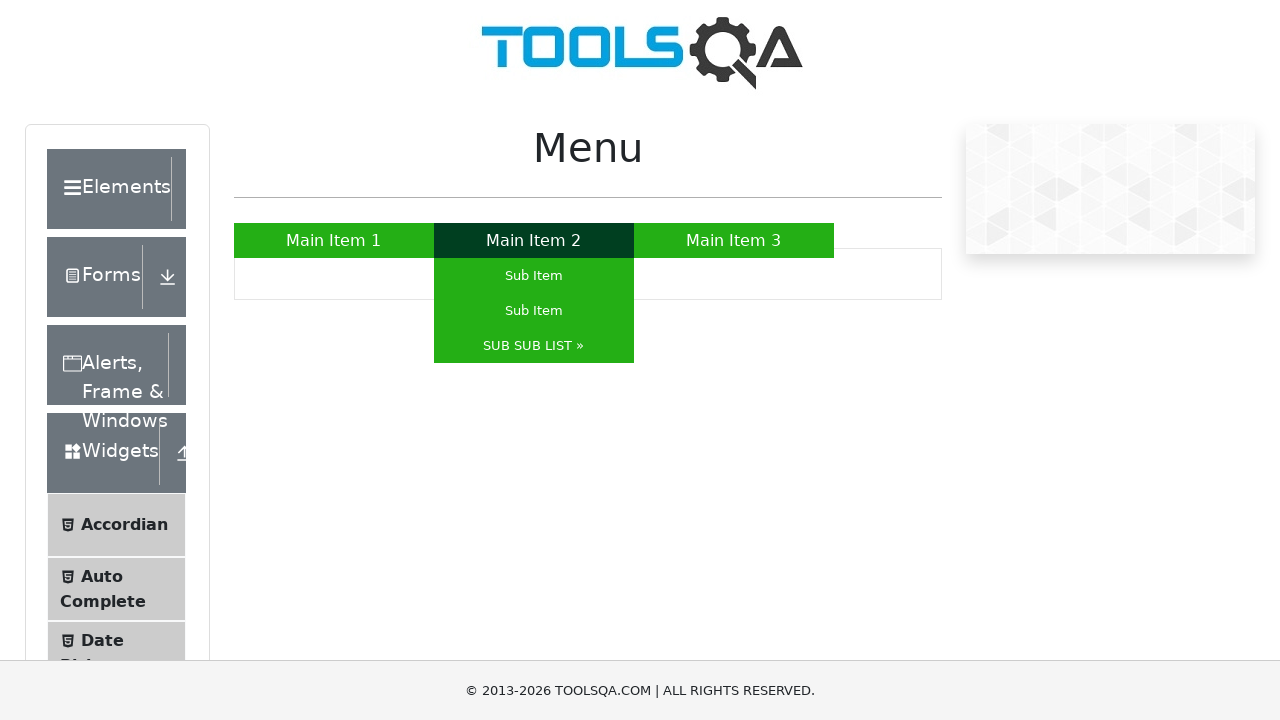